Tests the search functionality on iticket.az by clicking the search button and entering a search query for "TeamGym"

Starting URL: https://iticket.az/ru/

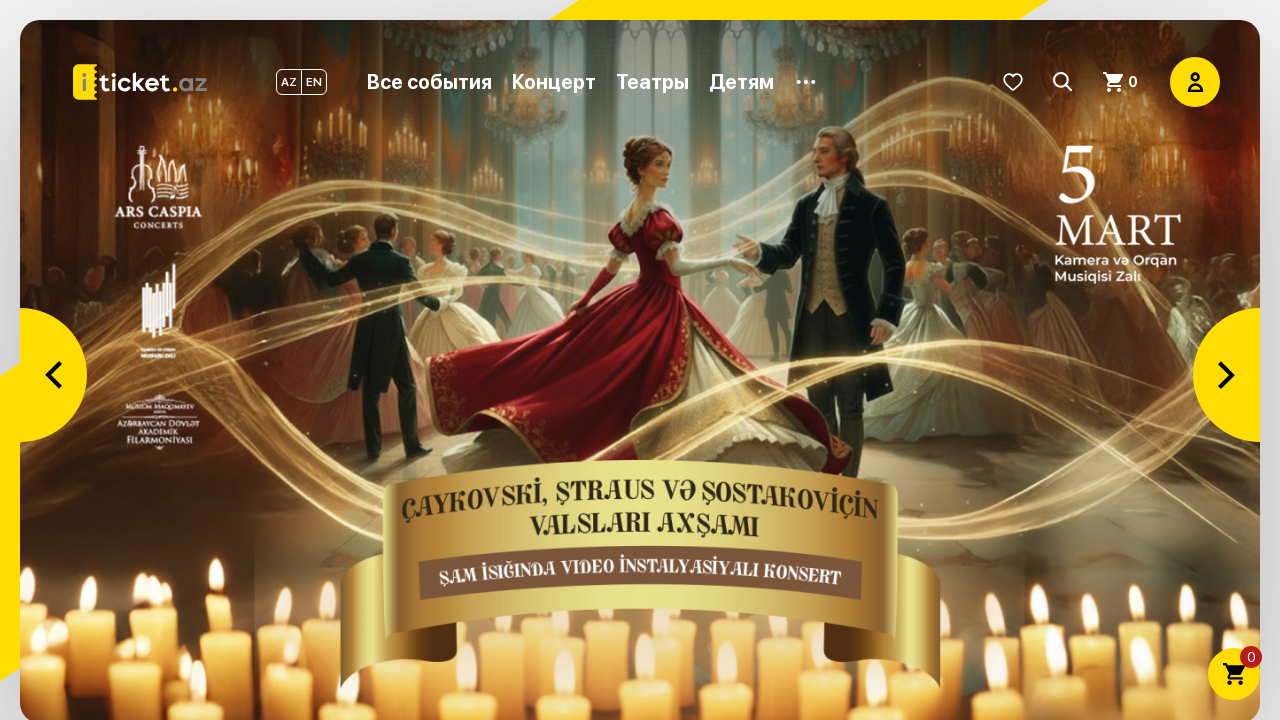

Clicked search button to open search input at (1063, 82) on .search.ico-btn
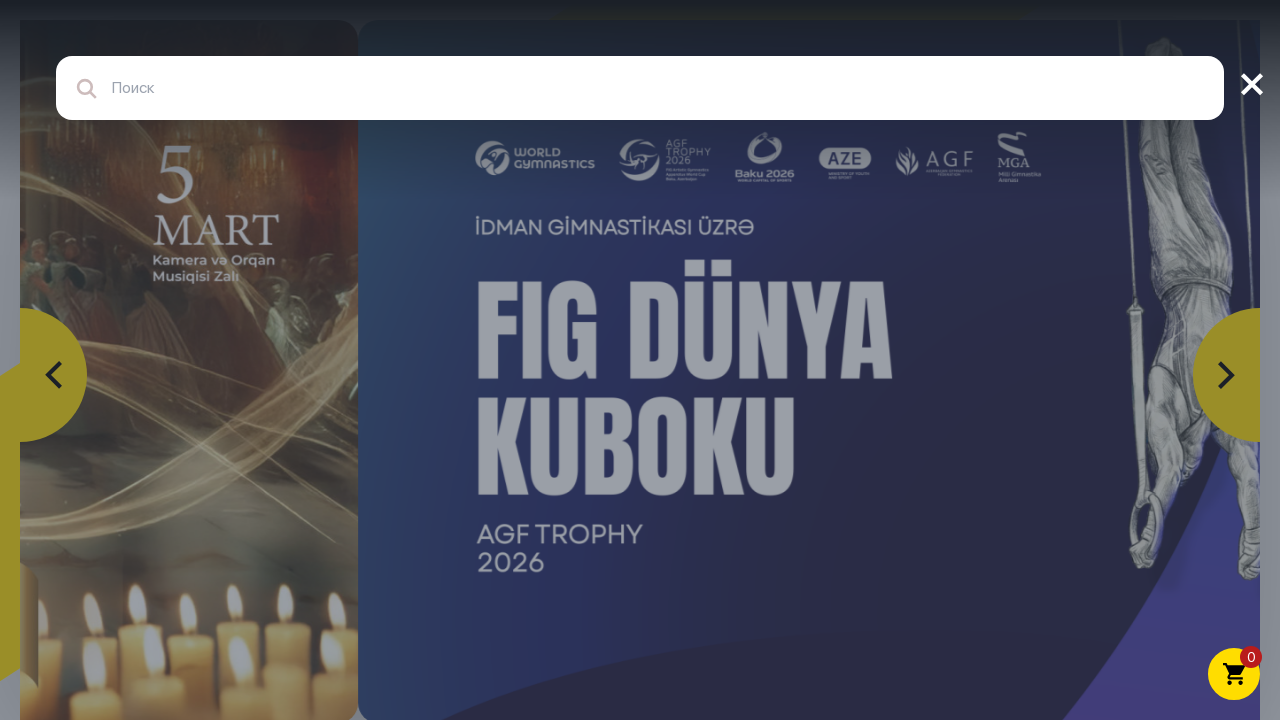

Entered 'TeamGym' in search field on #desktop-search
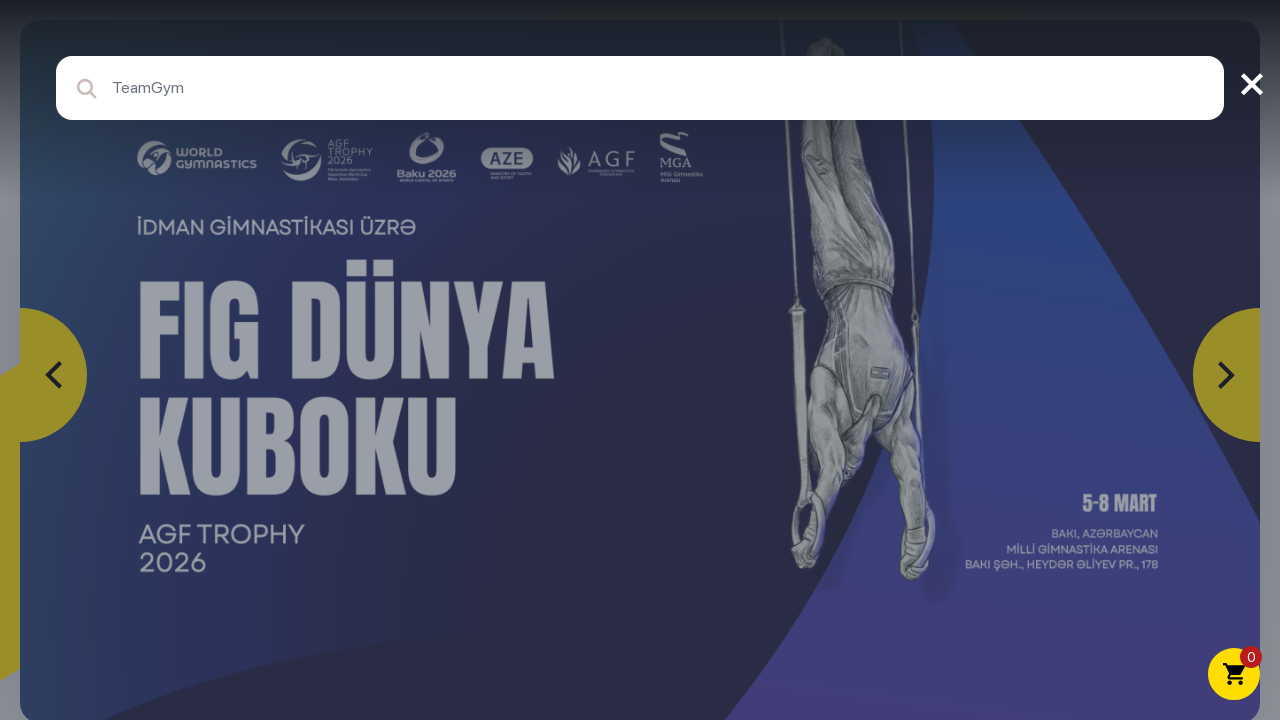

Search input field is visible
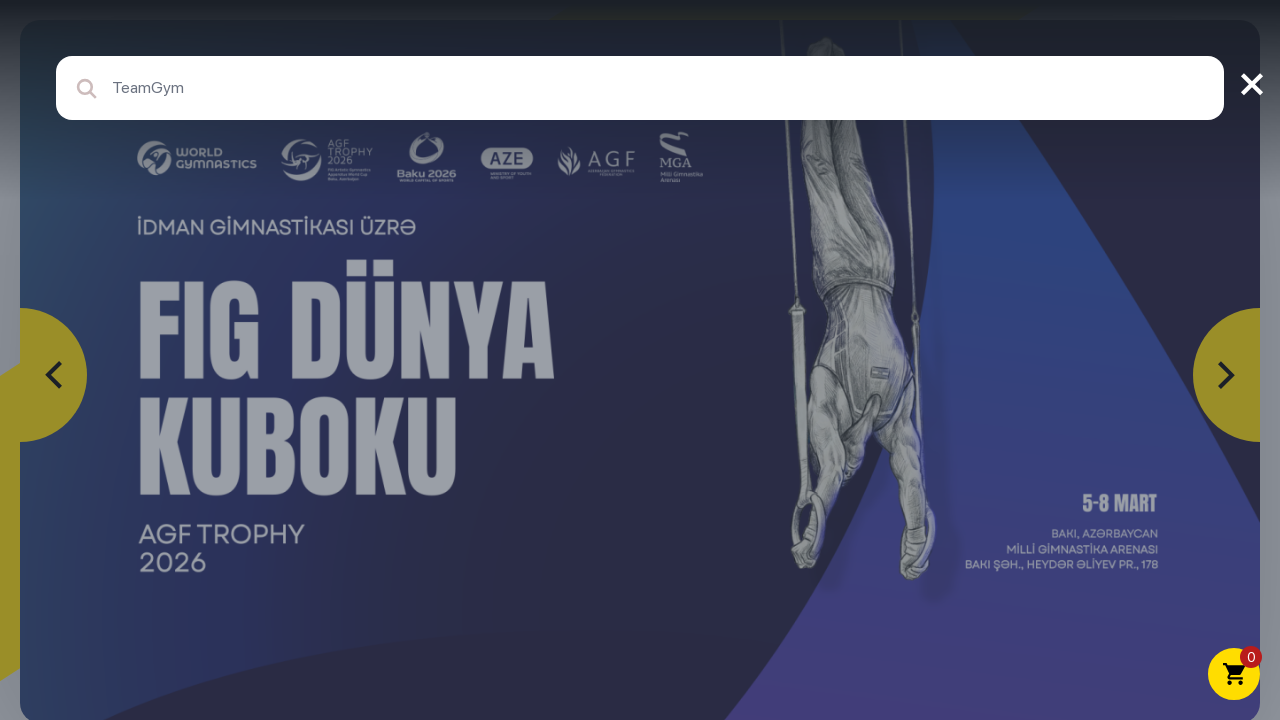

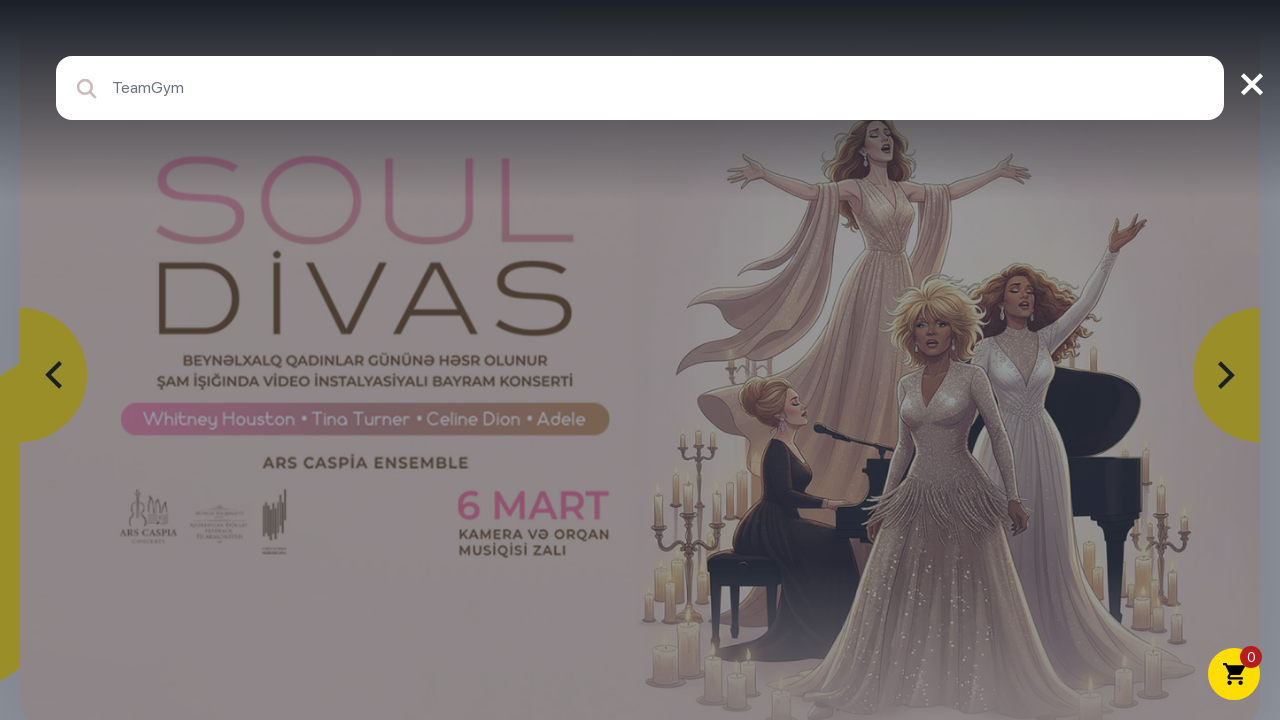